Tests that the navbar dropdown menu contains all expected component links by clicking the dropdown and verifying the menu items

Starting URL: https://formy-project.herokuapp.com/

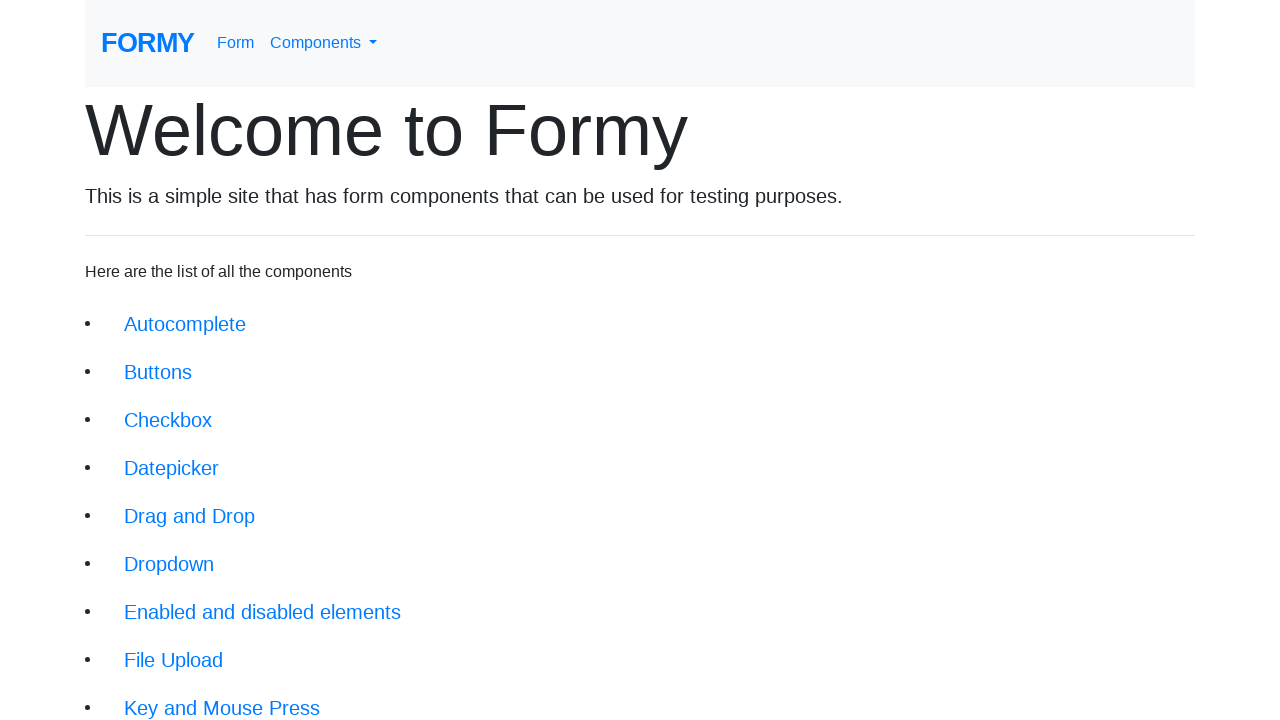

Clicked navbar dropdown menu link at (324, 43) on a#navbarDropdownMenuLink
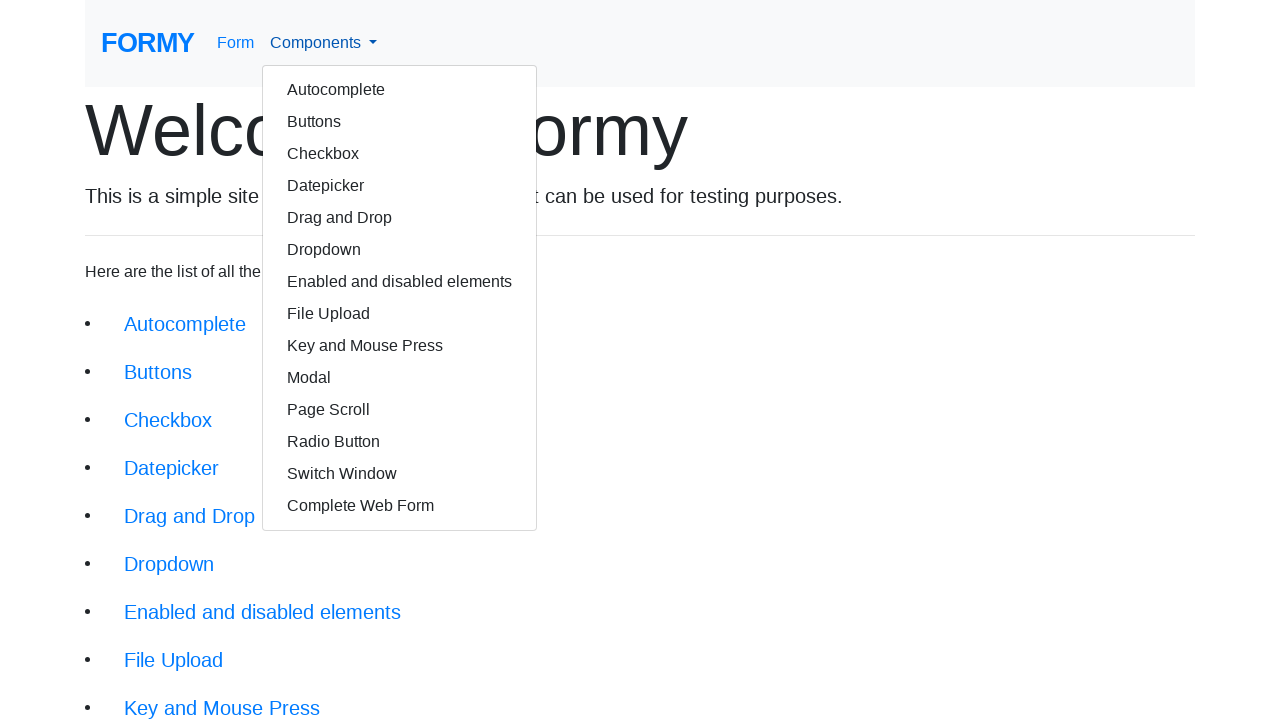

Dropdown items became visible
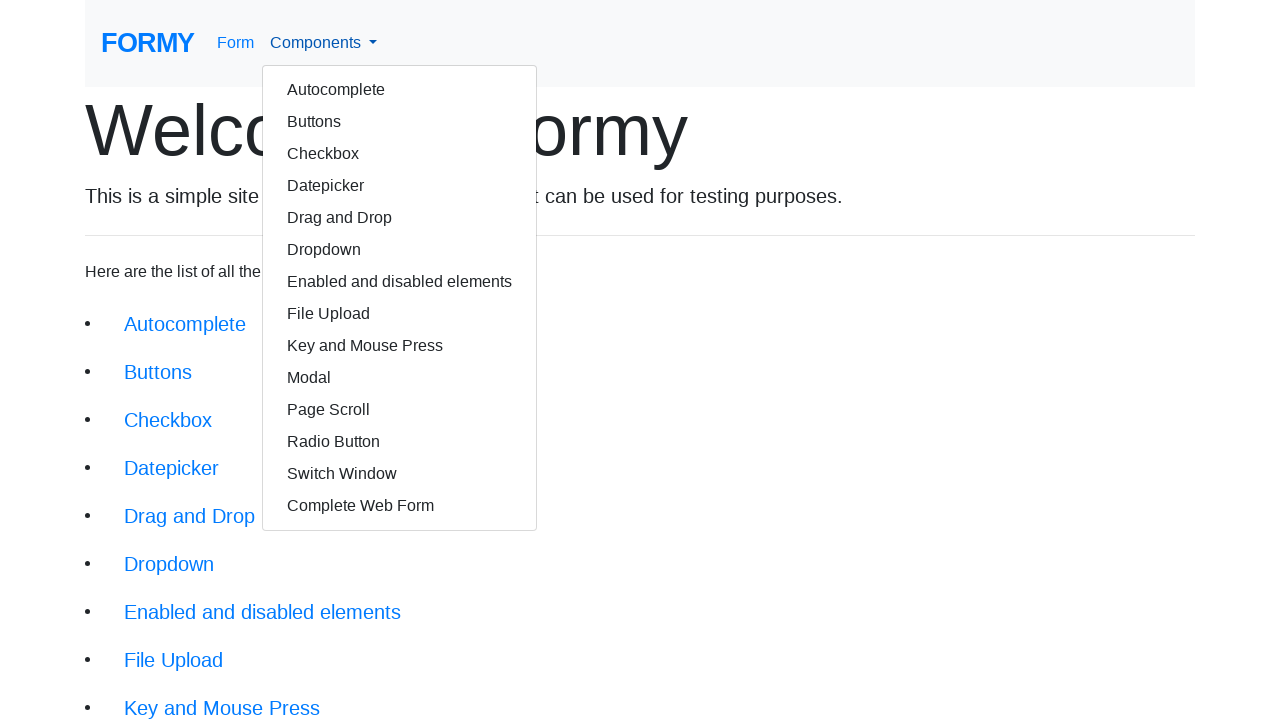

Retrieved all dropdown menu items
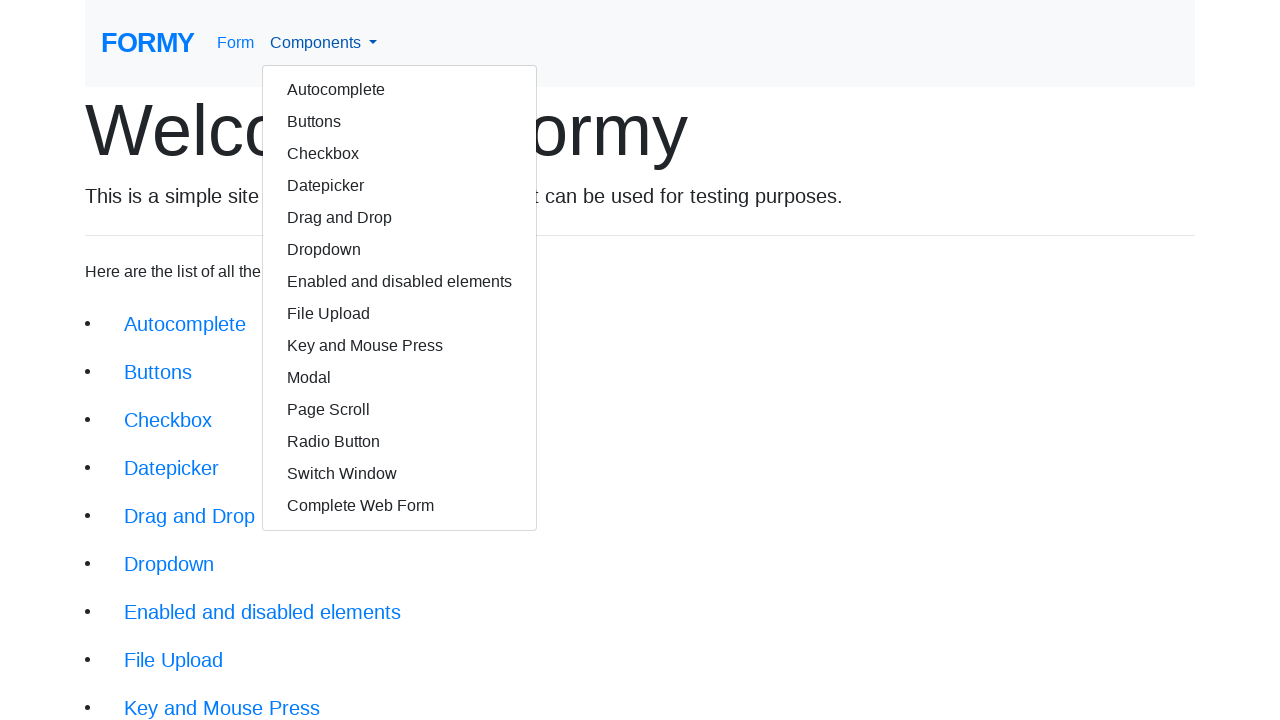

Verified dropdown menu contains all expected component links
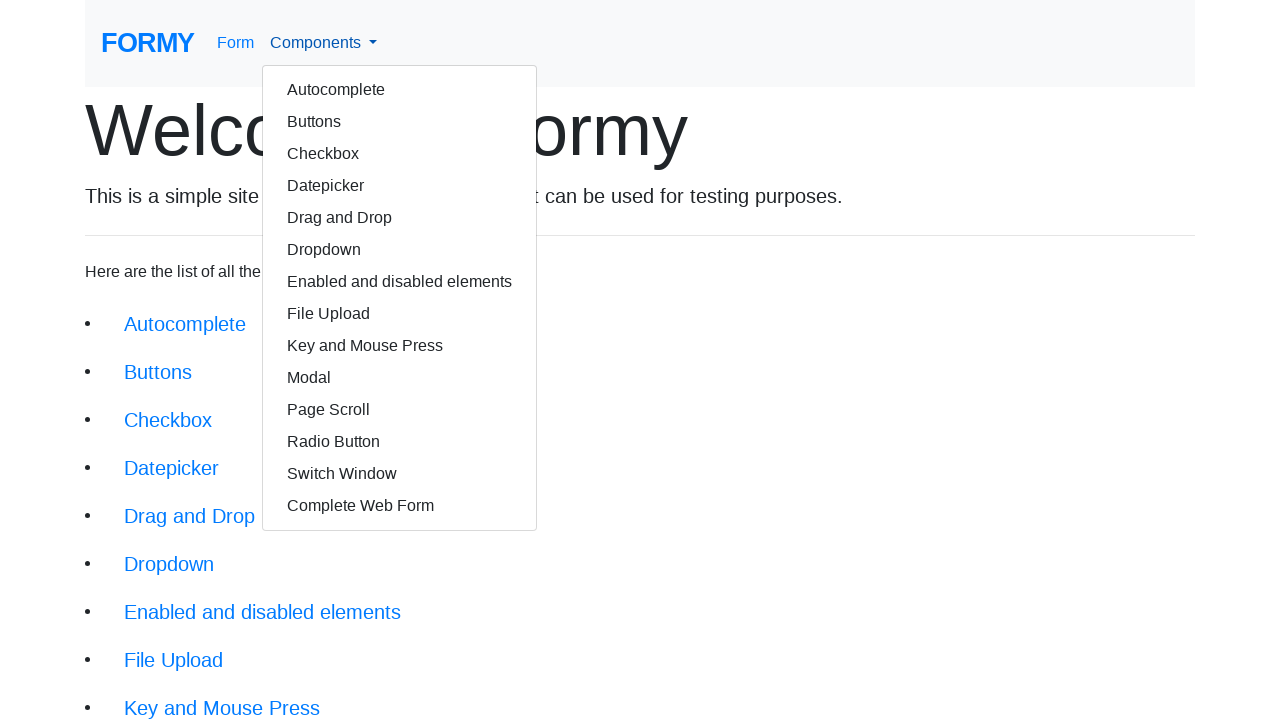

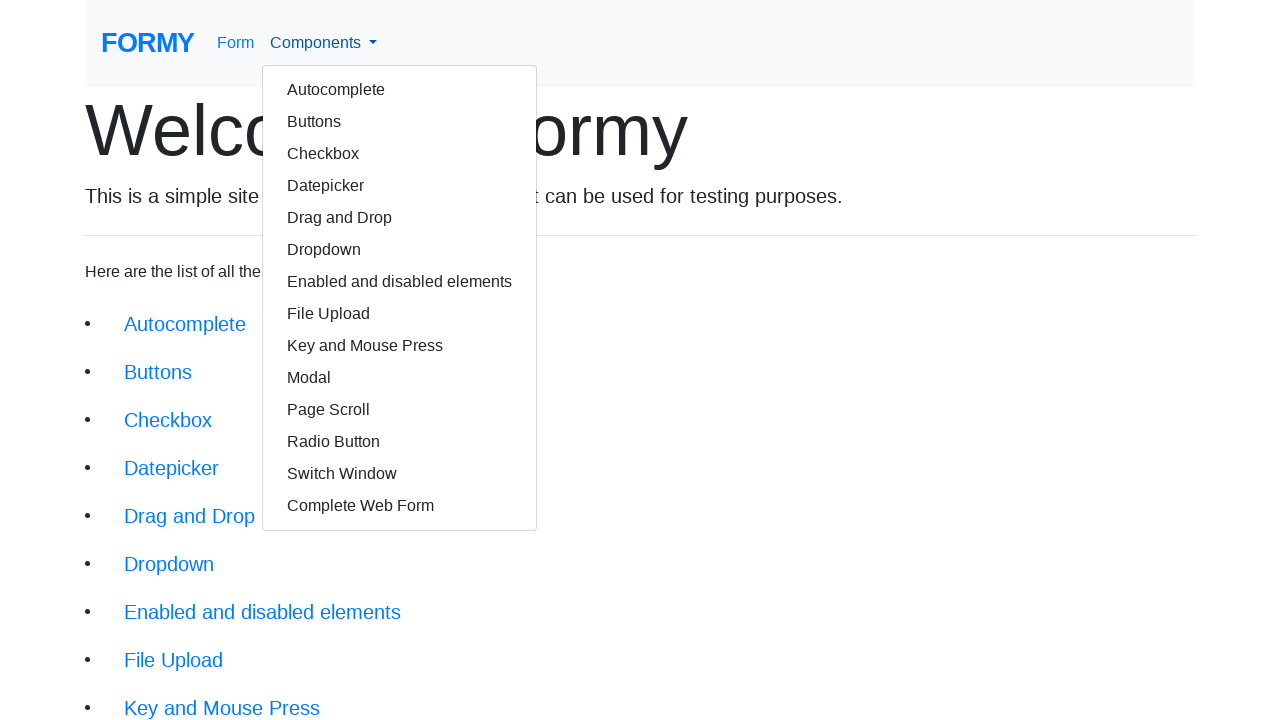